Navigates to a practice website and clicks the Home link using class name locator, then verifies the page title

Starting URL: https://practice.cydeo.com

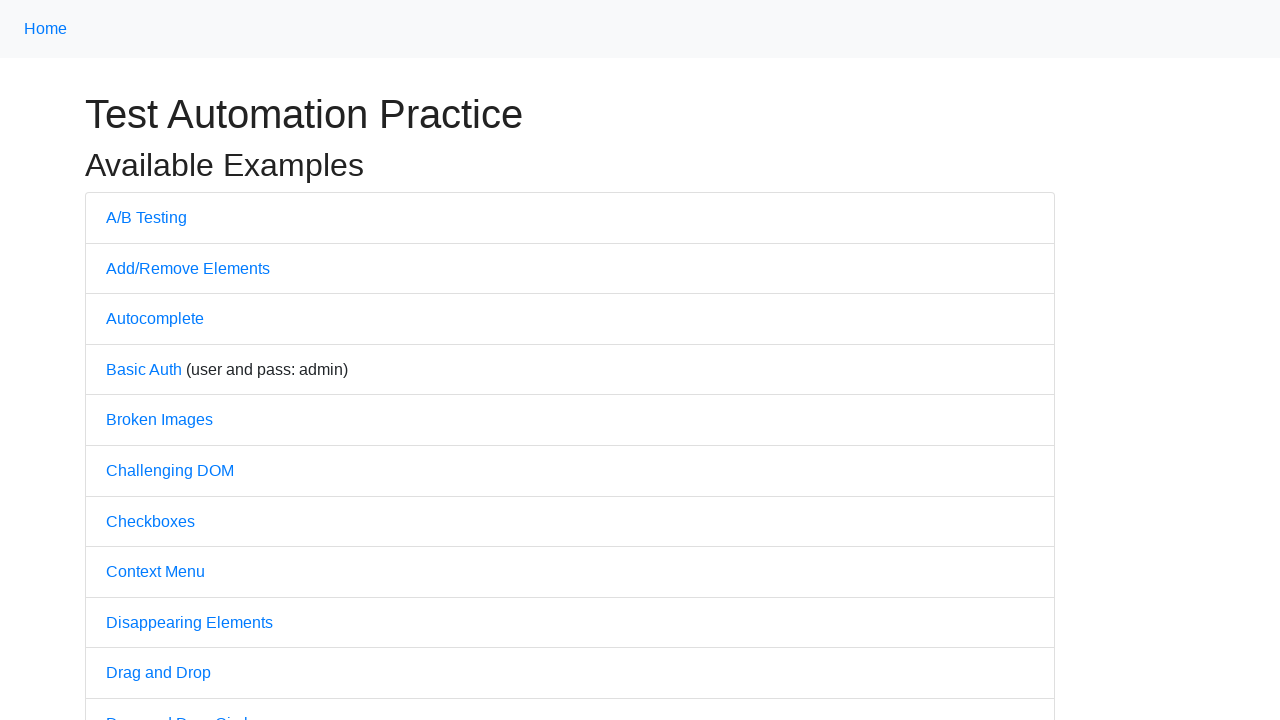

Clicked Home link using class name locator '.nav-link' at (46, 29) on .nav-link
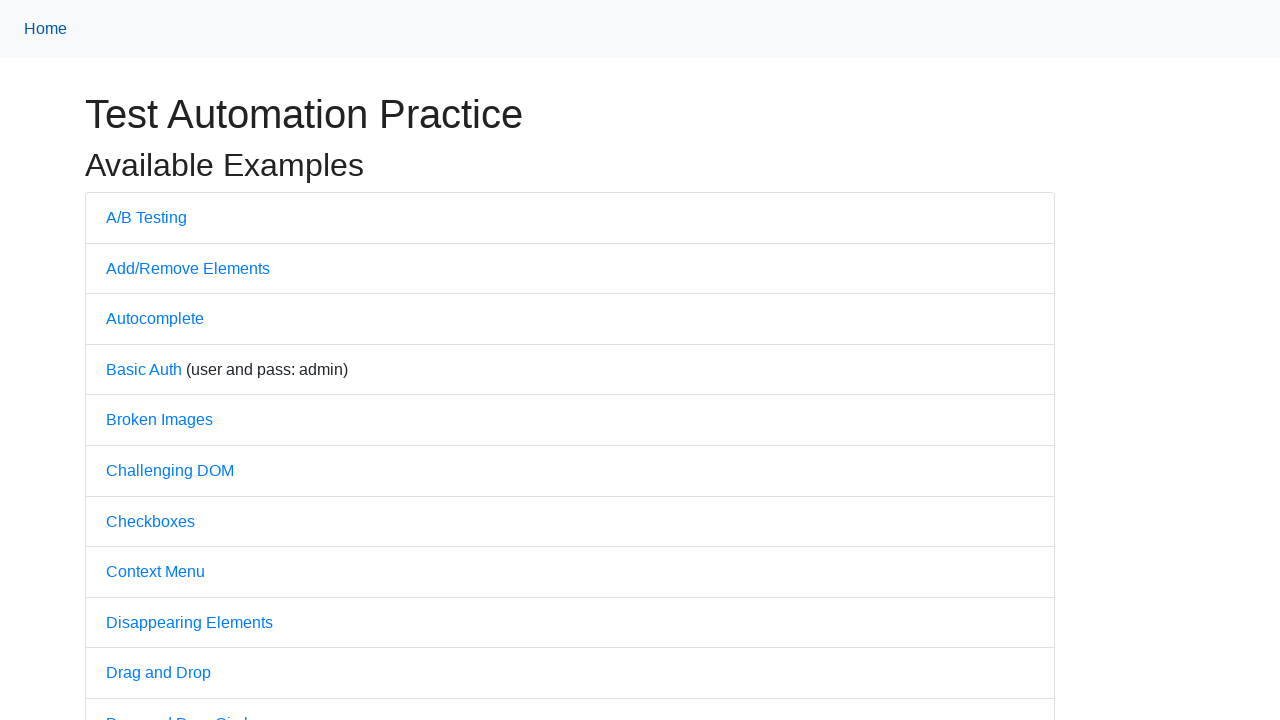

Verified page title is 'Practice'
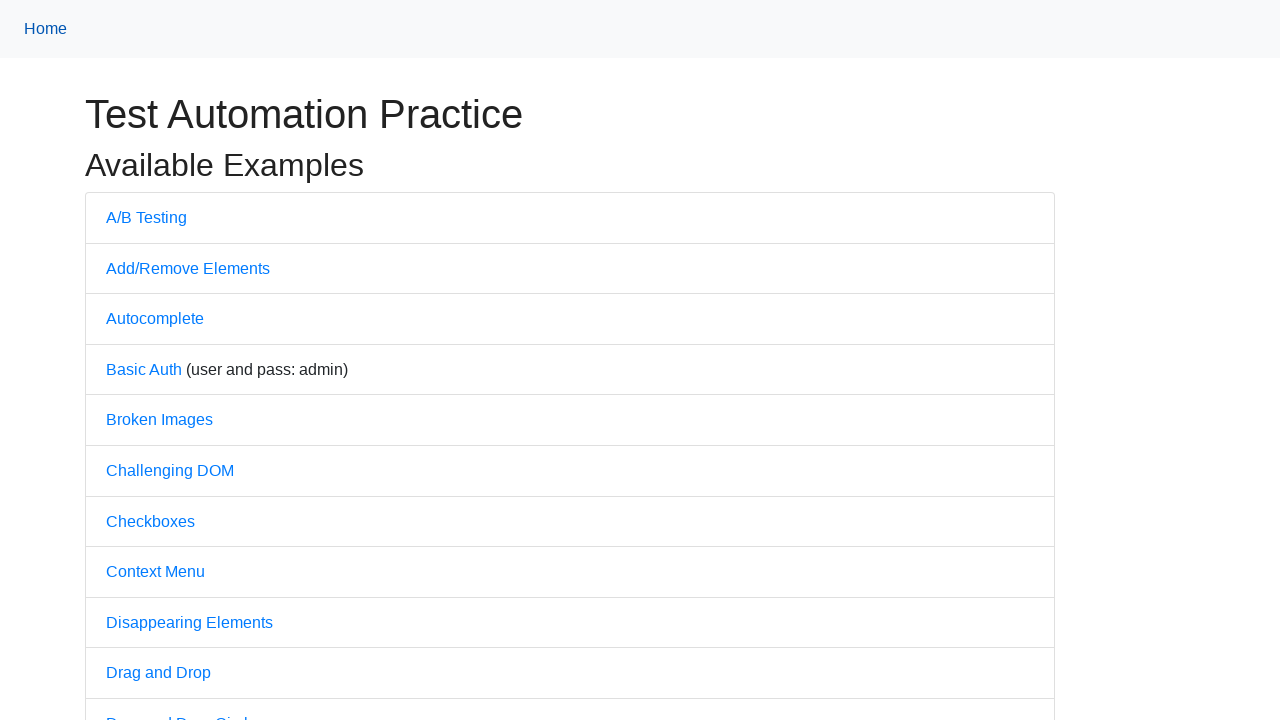

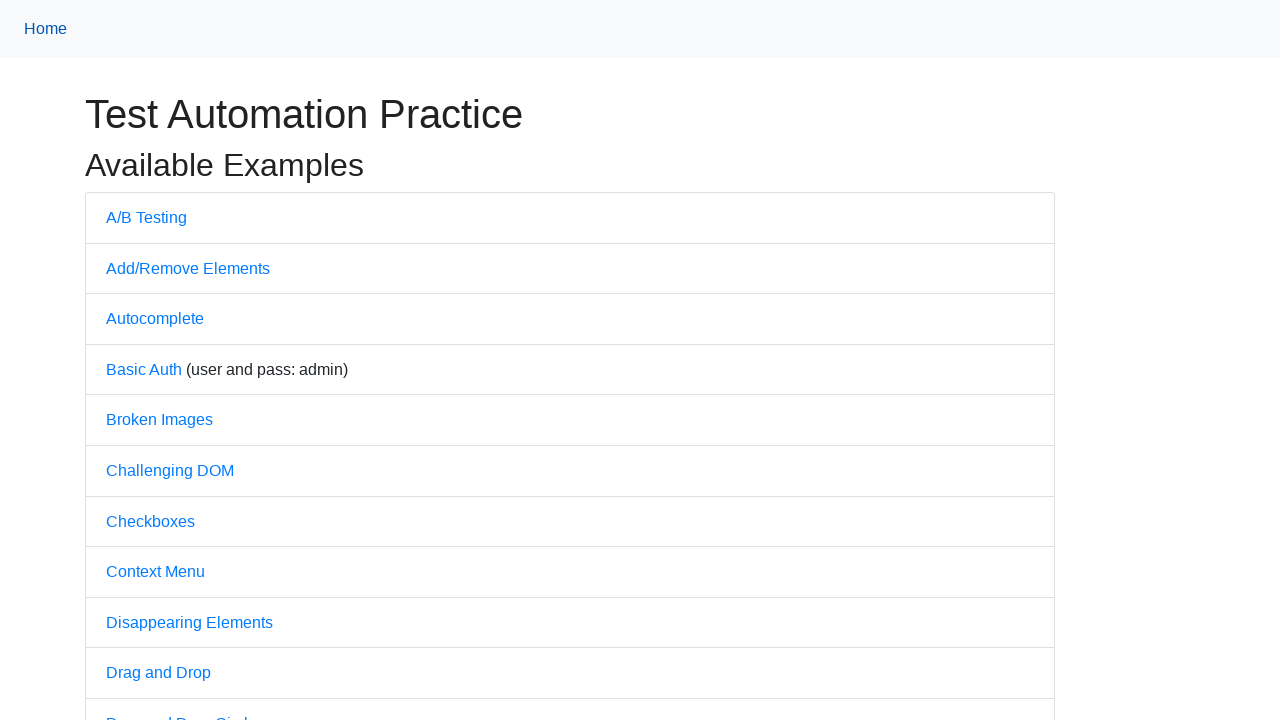